Tests the jQuery UI Slider component by dragging the slider handle to the right.

Starting URL: https://jqueryui.com/slider/

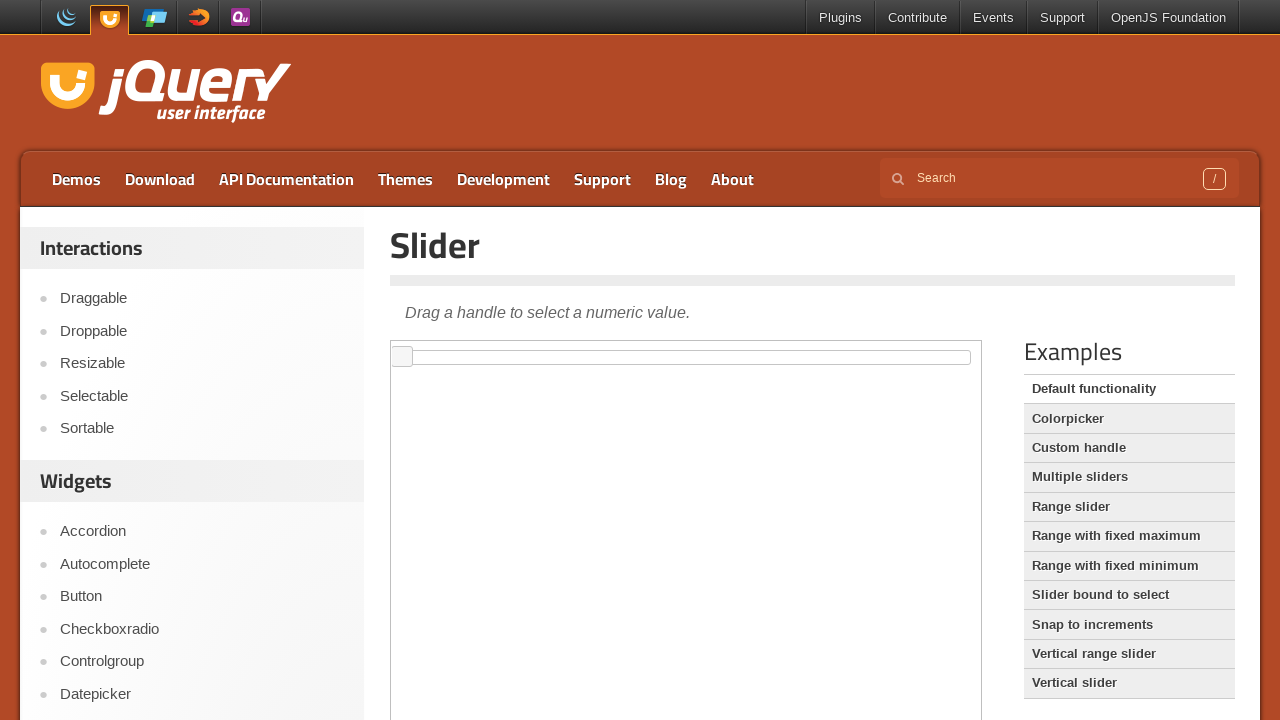

Scrolled down 300px to view the slider demo
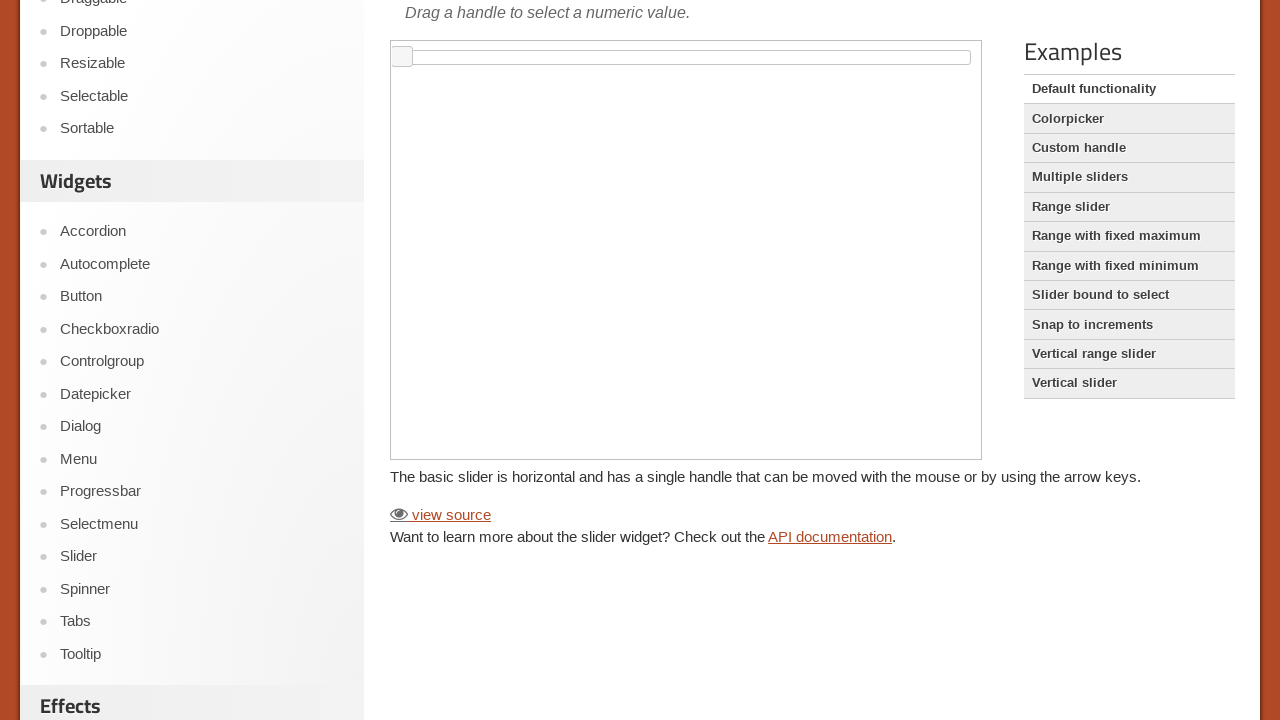

Located the demo iframe
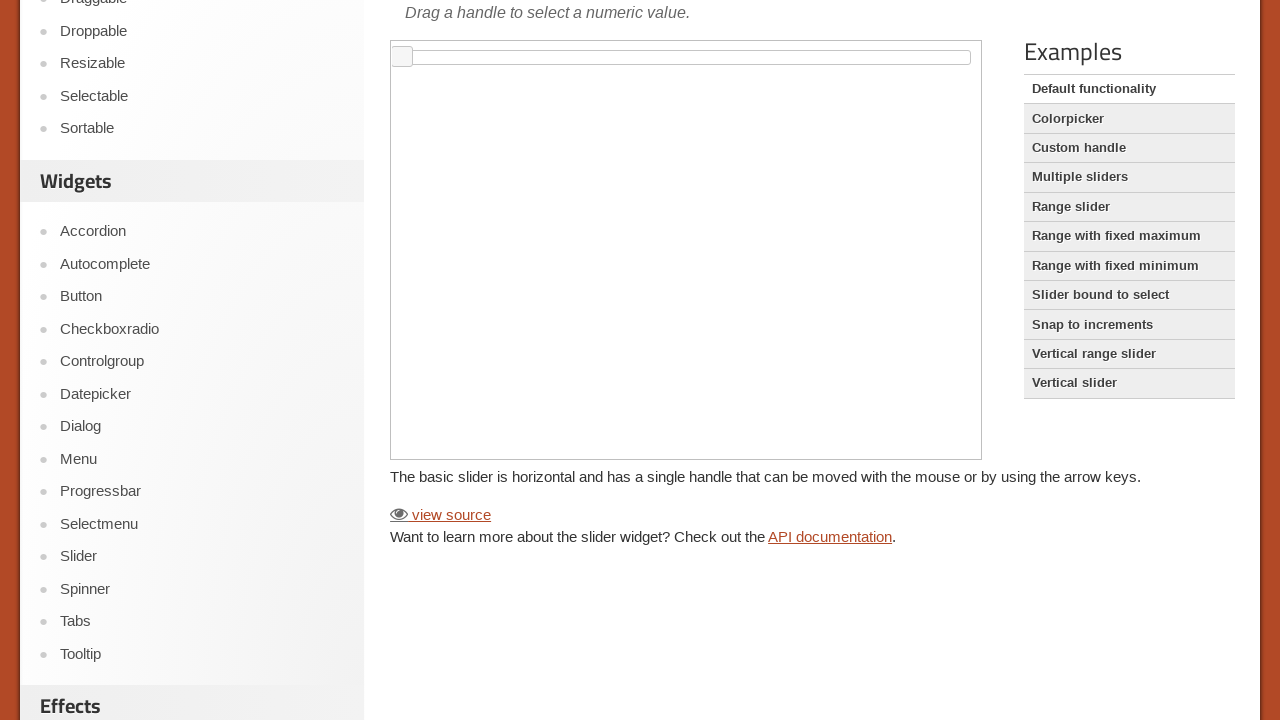

Located the slider handle element
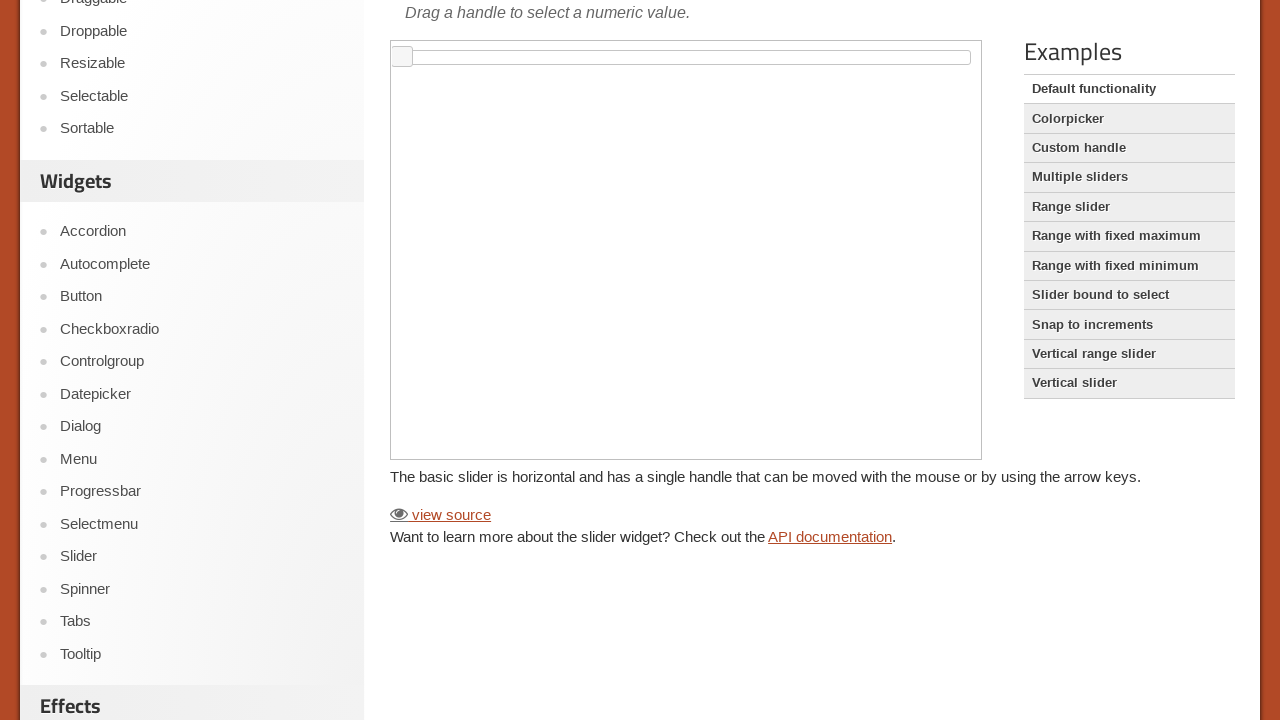

Slider handle is visible and ready
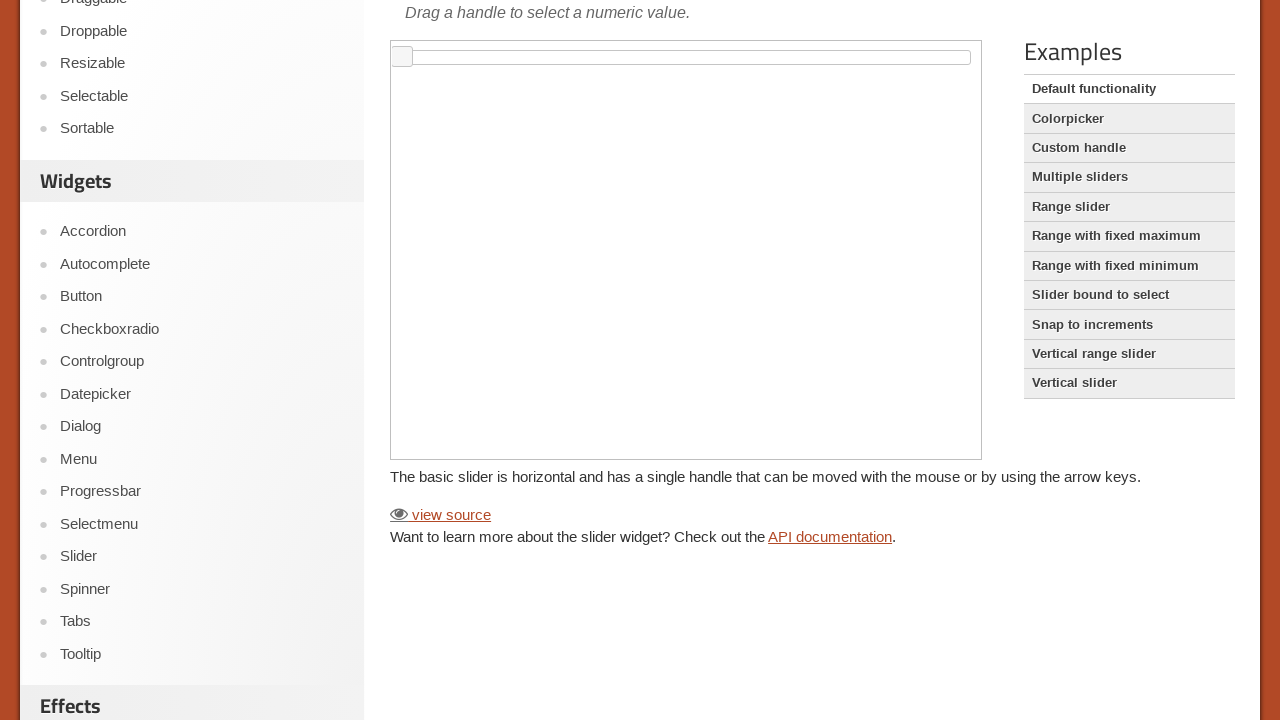

Retrieved slider handle bounding box coordinates
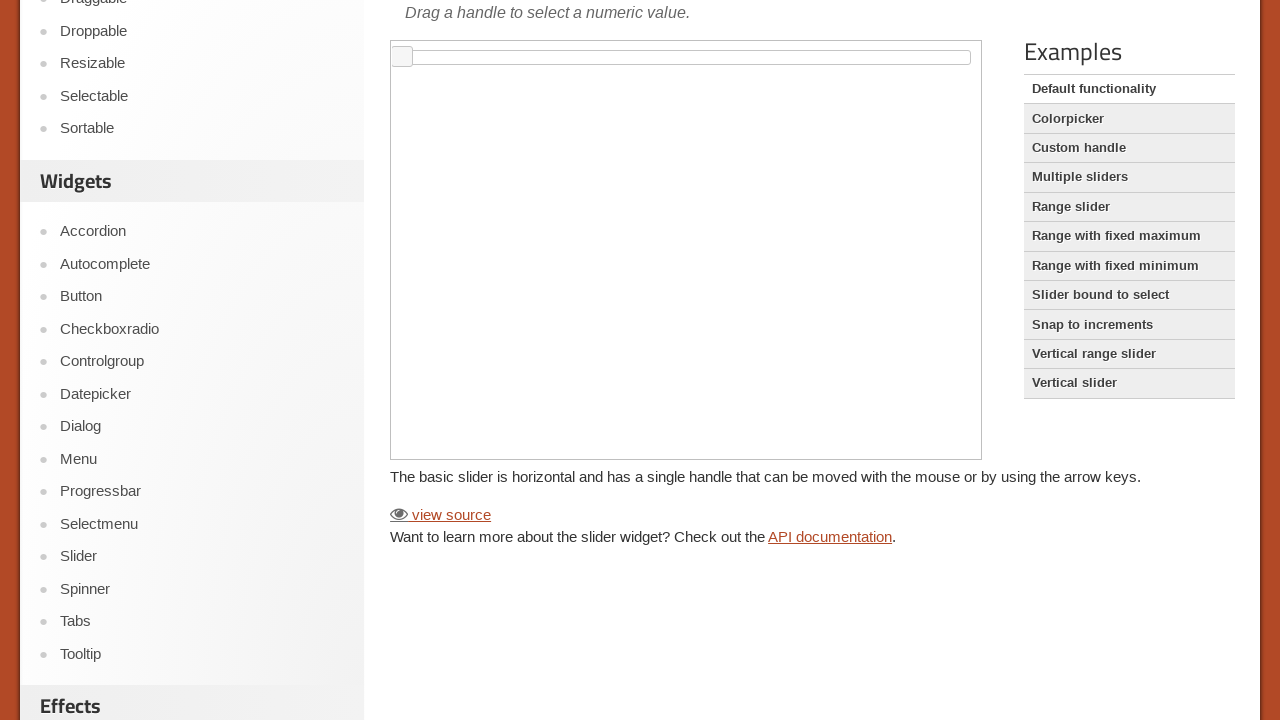

Moved mouse to center of slider handle at (402, 57)
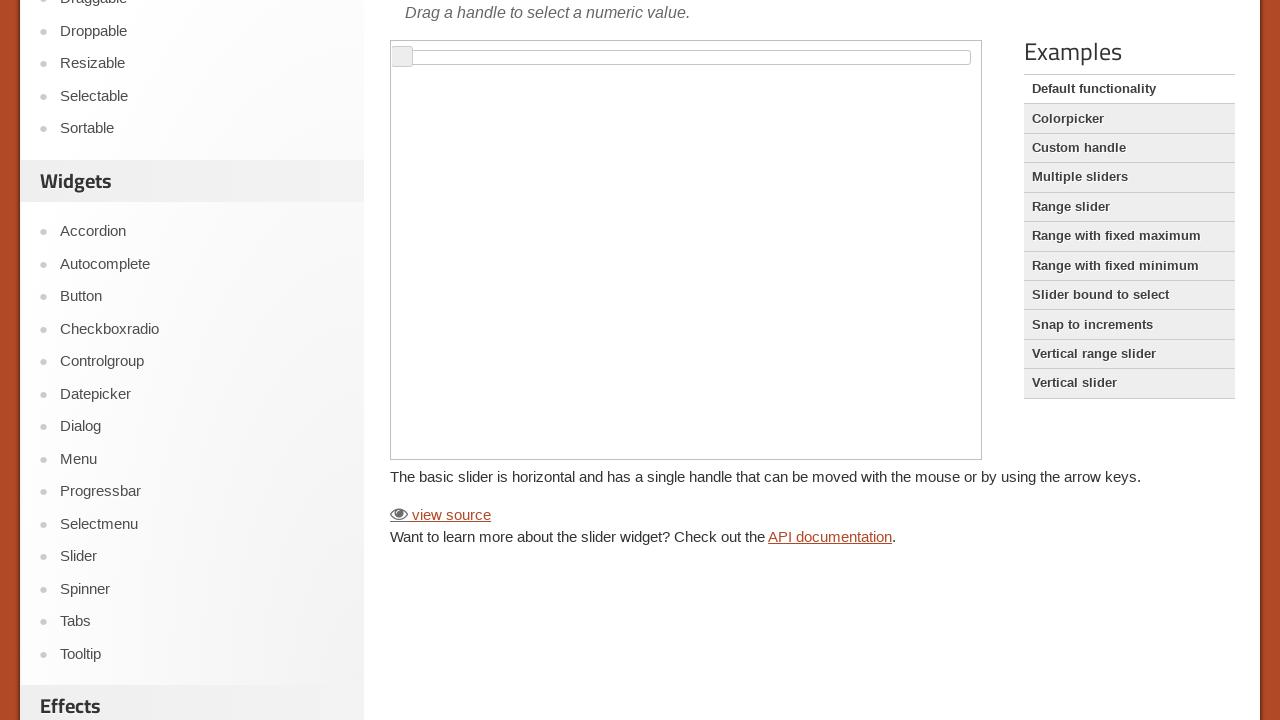

Pressed mouse button down on slider handle at (402, 57)
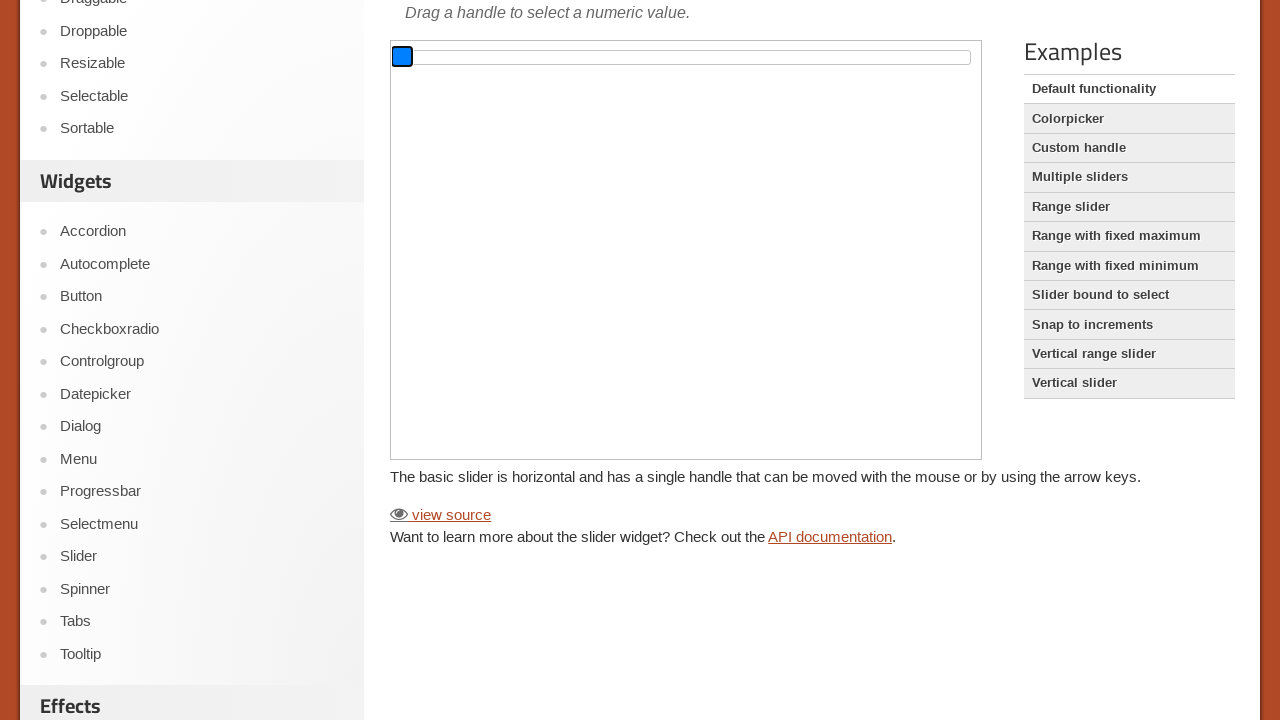

Dragged slider handle 200px to the right at (592, 46)
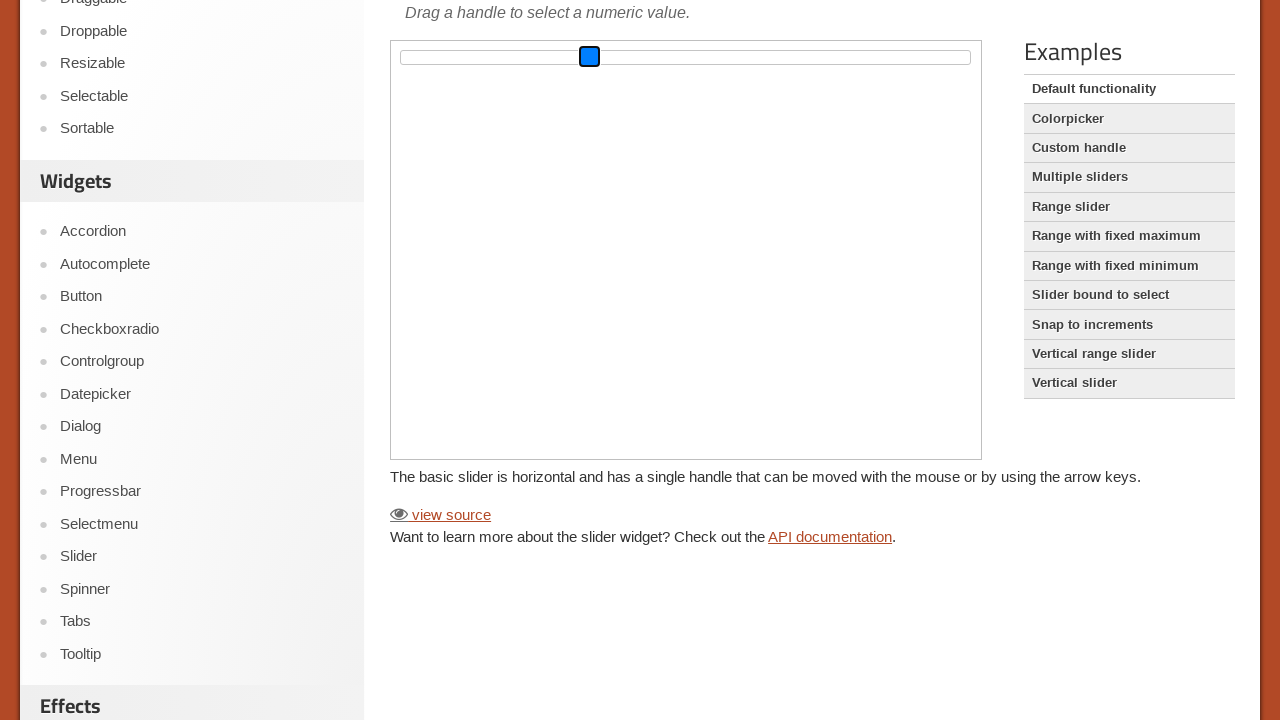

Released mouse button, slider drag completed at (592, 46)
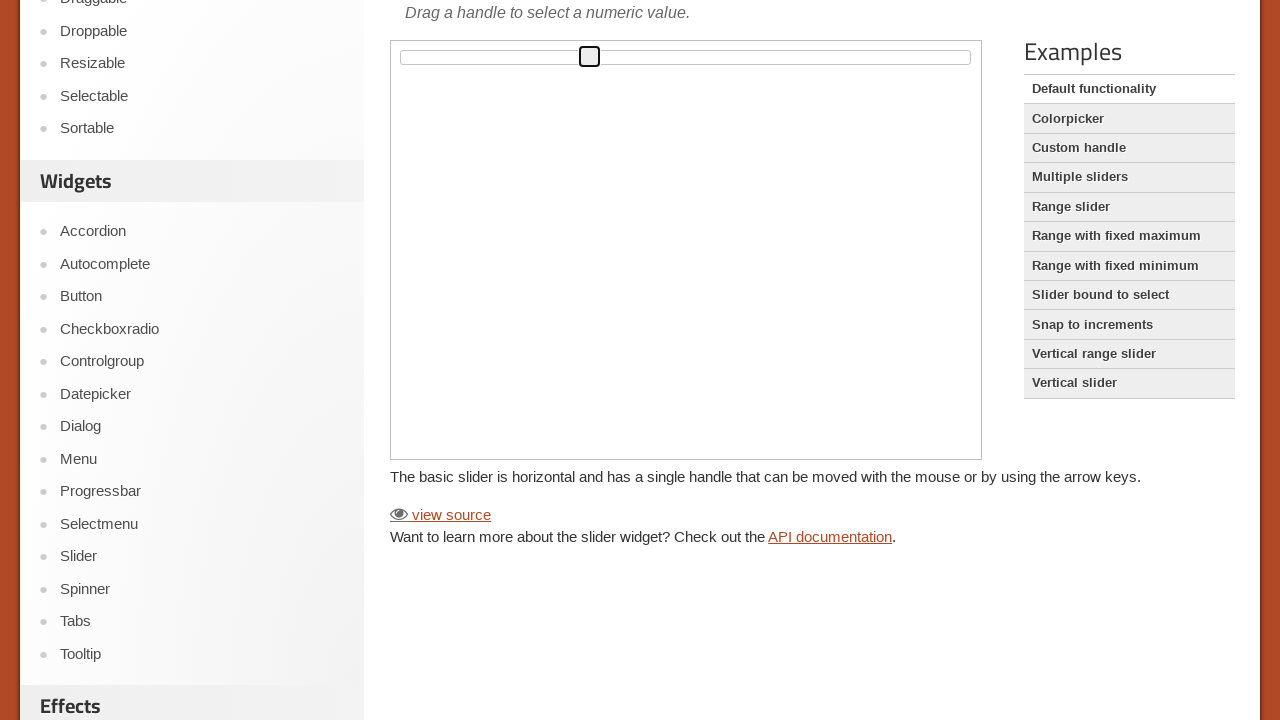

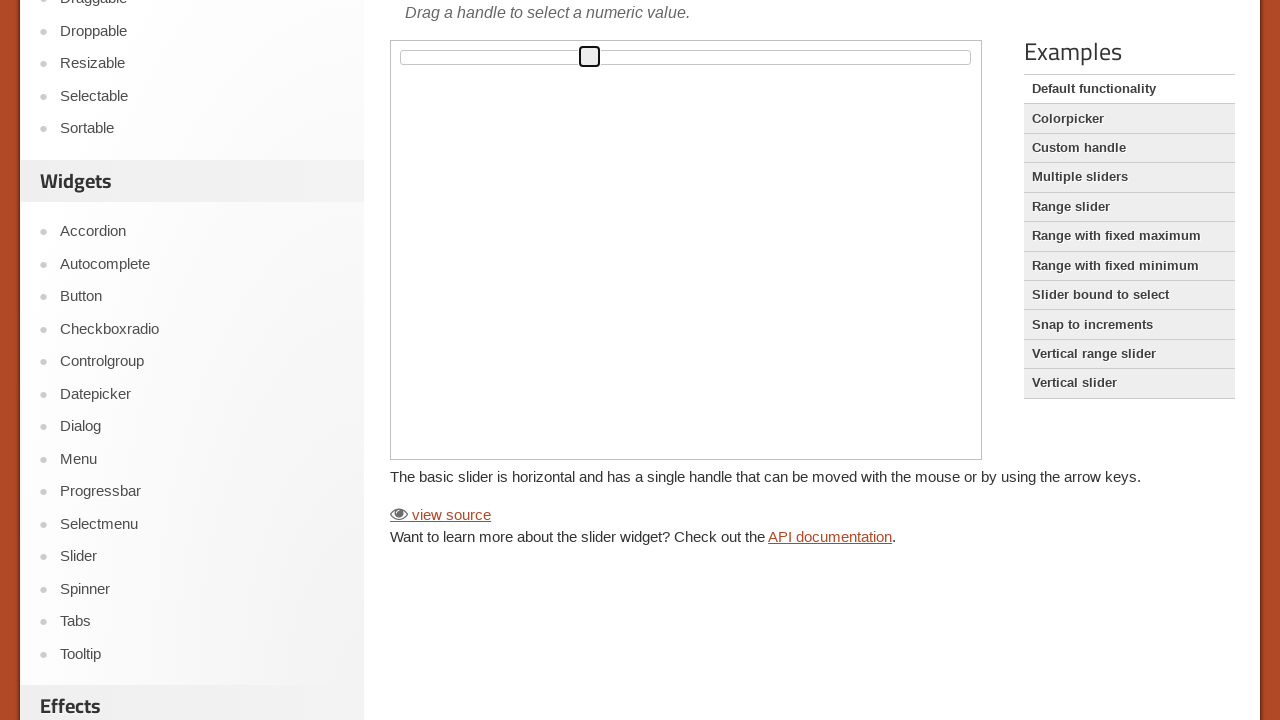